Tests that browser back button works correctly with todo filters

Starting URL: https://demo.playwright.dev/todomvc

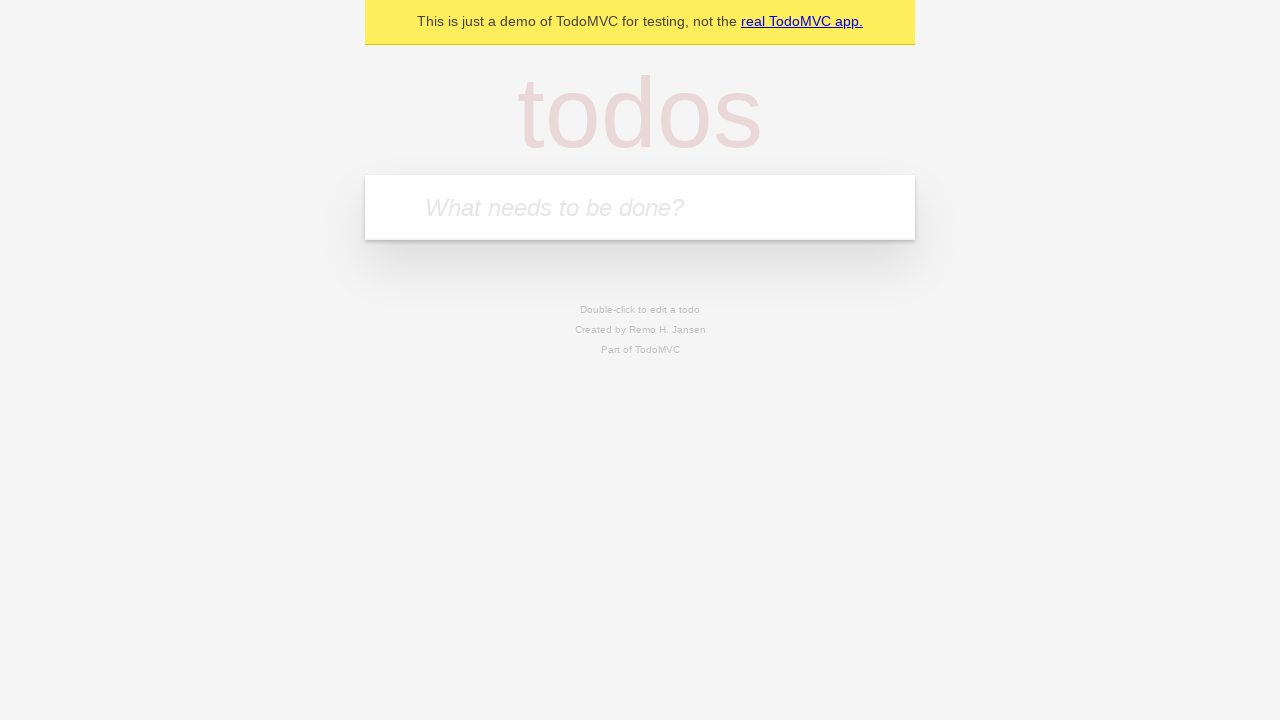

Filled new todo input with 'buy some cheese' on .new-todo
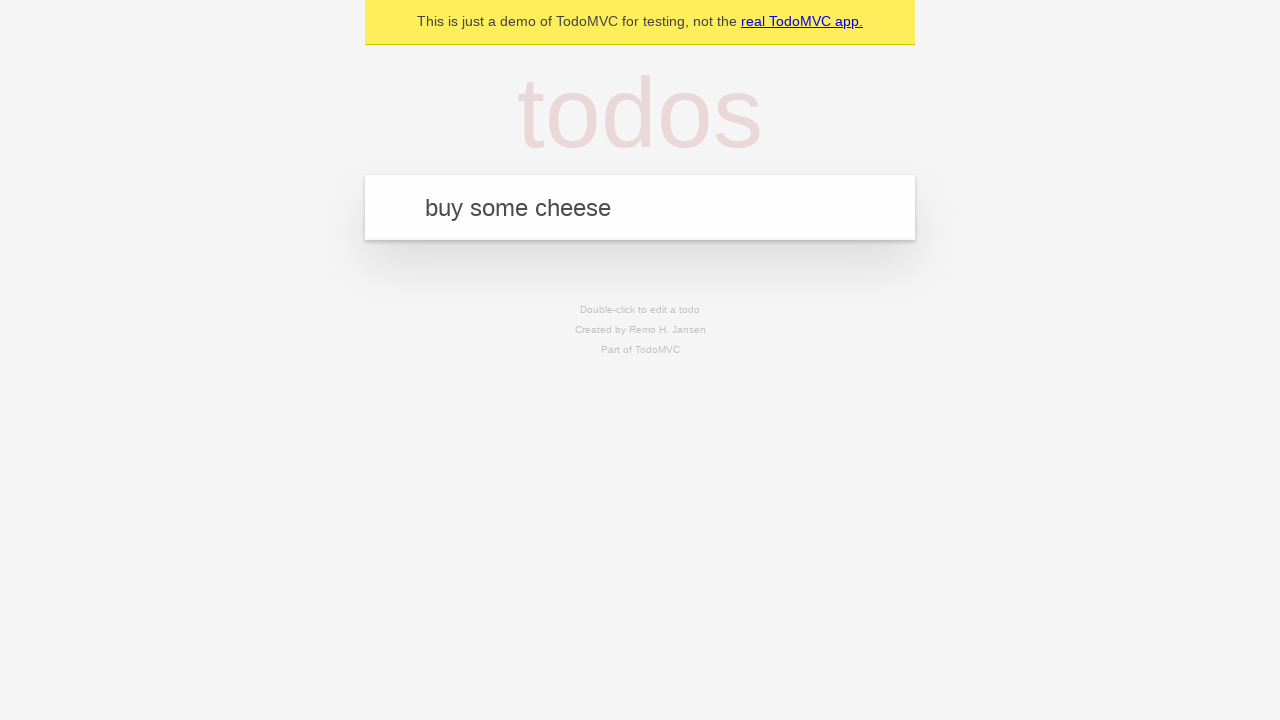

Pressed Enter to create first todo item on .new-todo
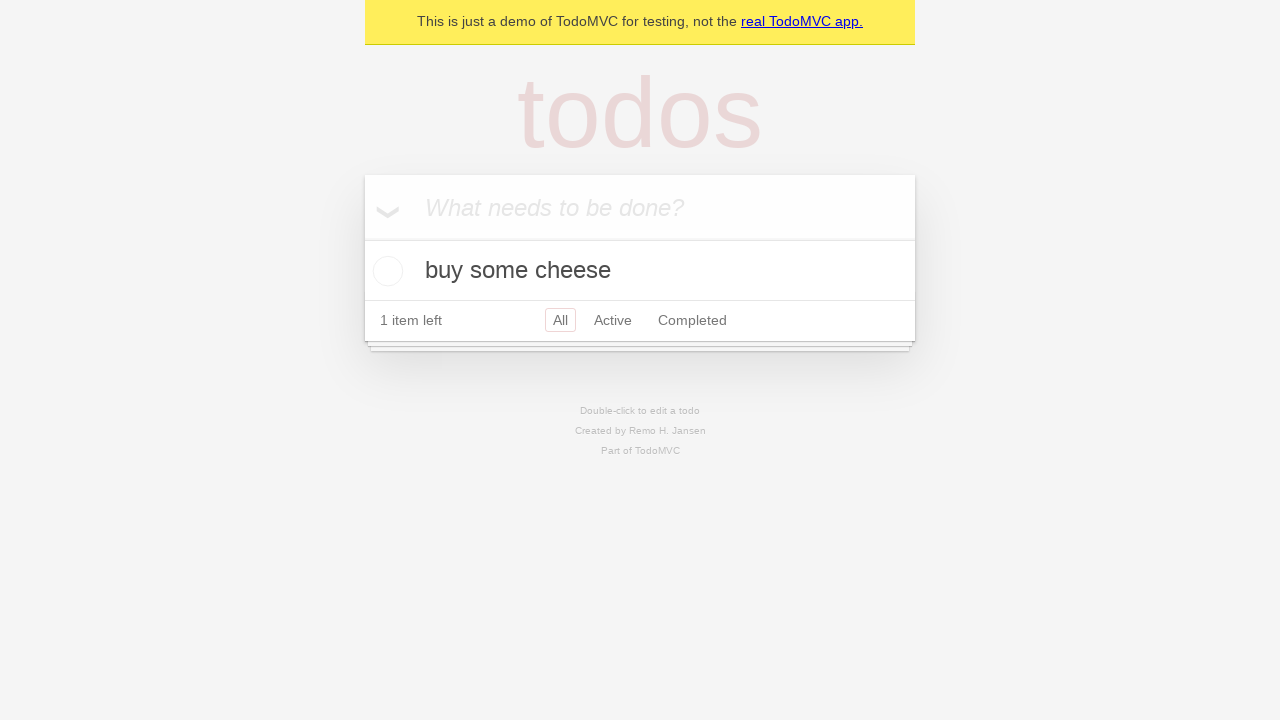

Filled new todo input with 'feed the cat' on .new-todo
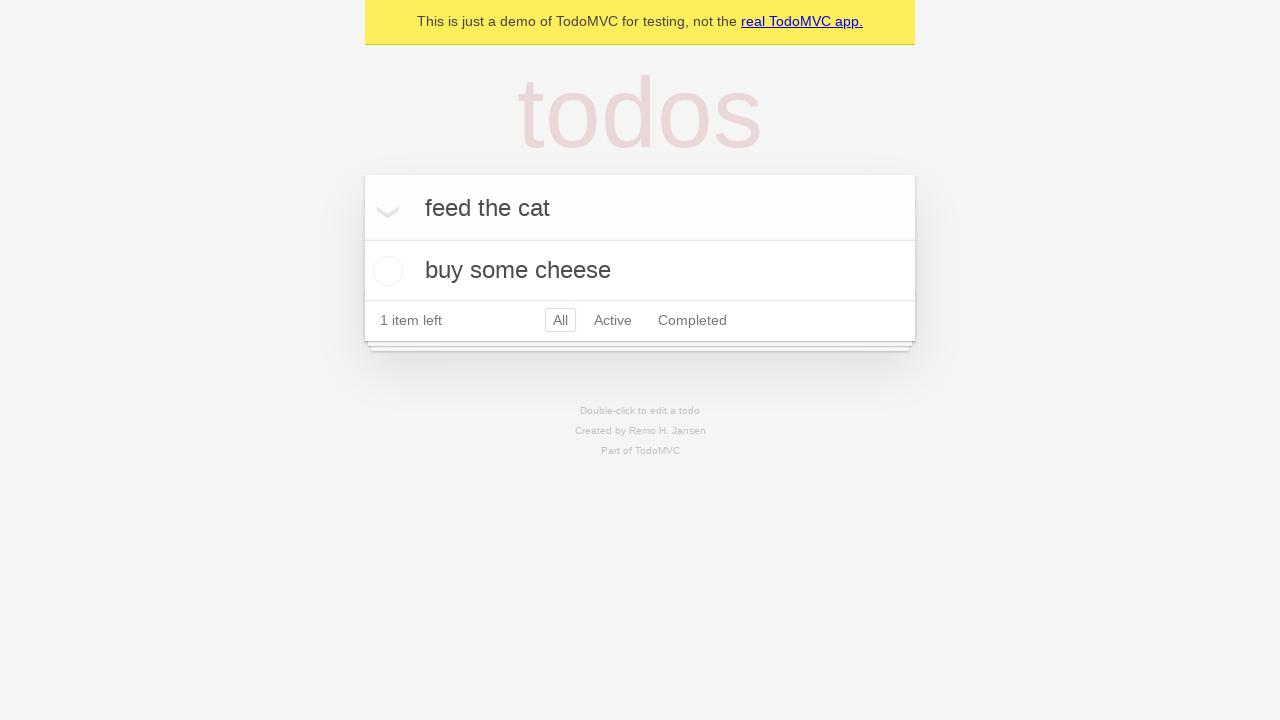

Pressed Enter to create second todo item on .new-todo
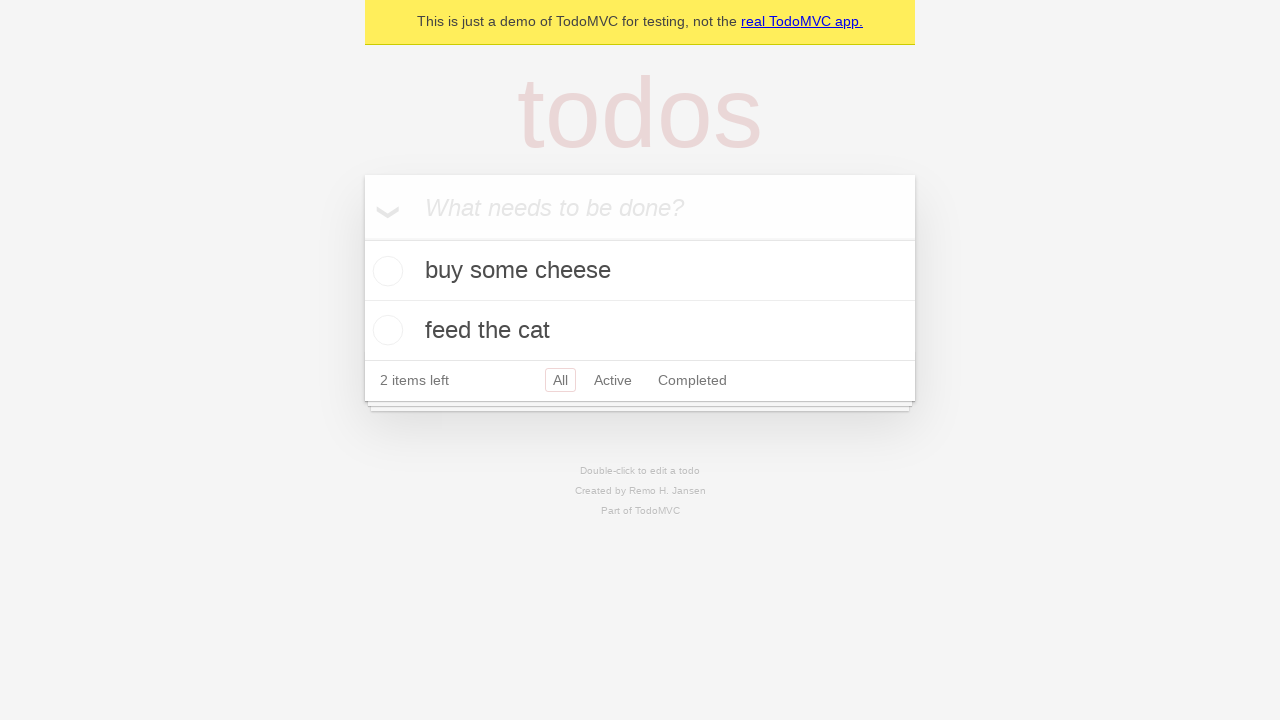

Filled new todo input with 'book a doctors appointment' on .new-todo
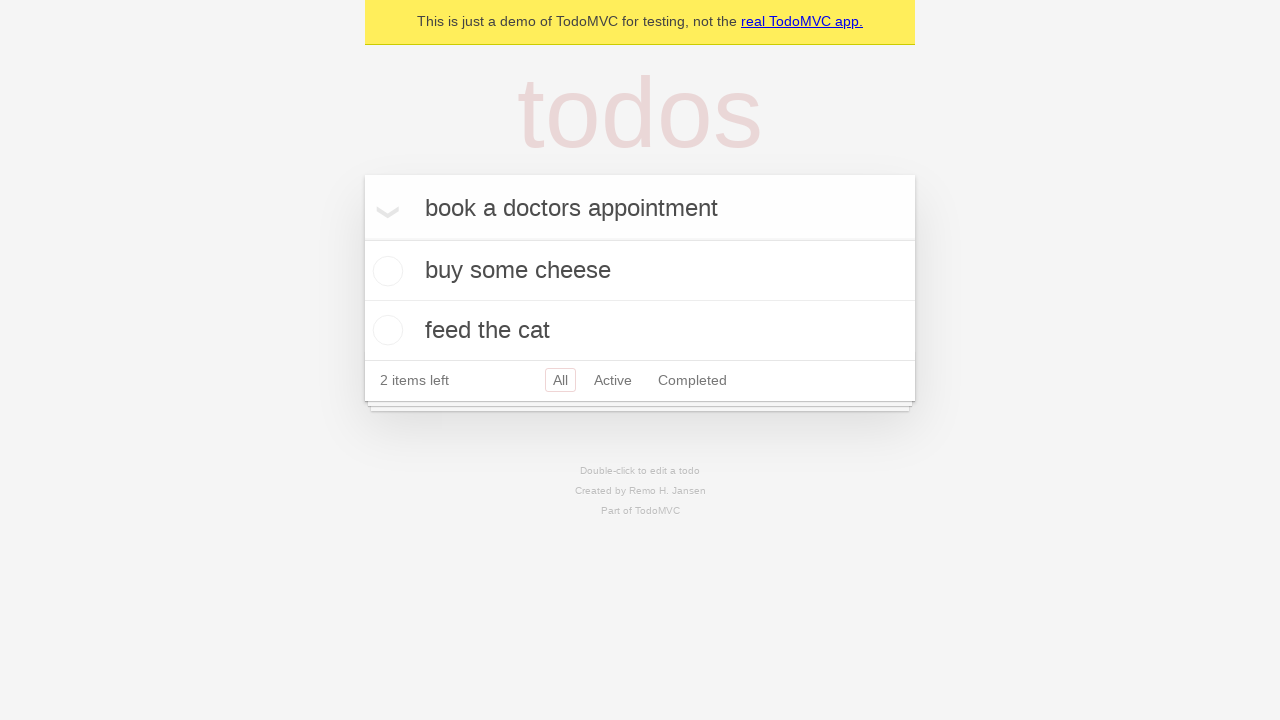

Pressed Enter to create third todo item on .new-todo
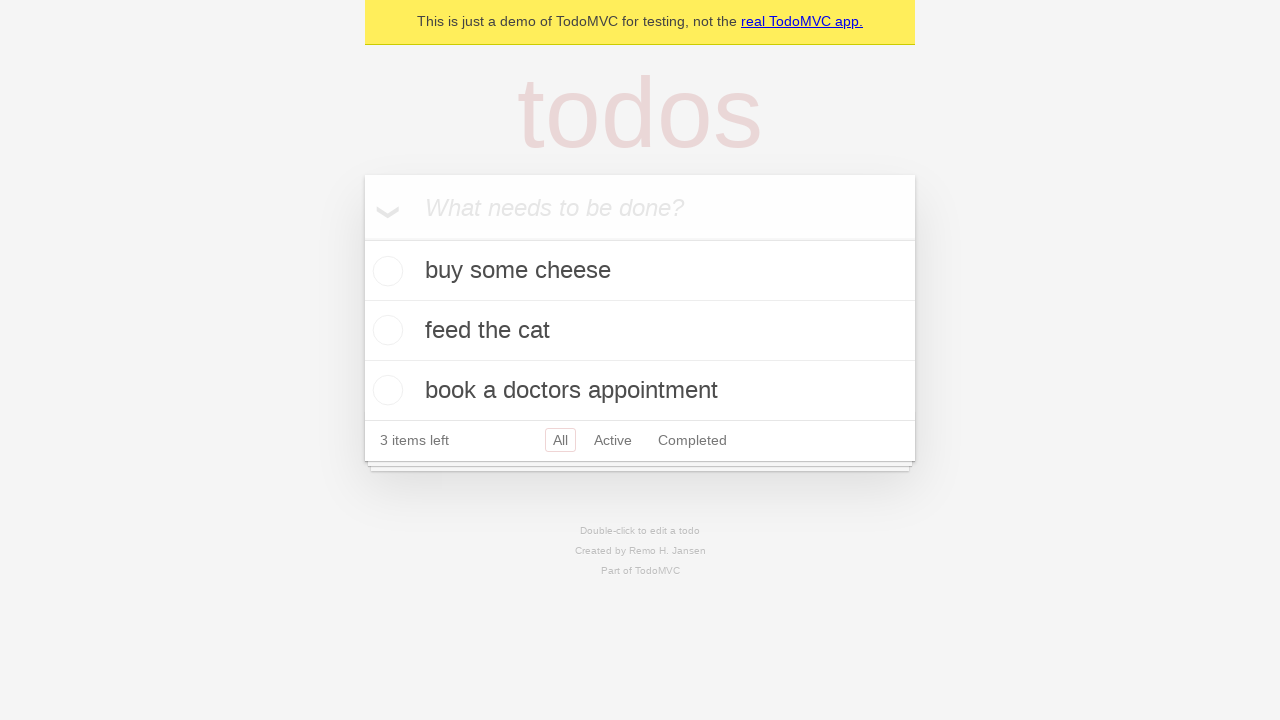

Waited for all three todo items to load
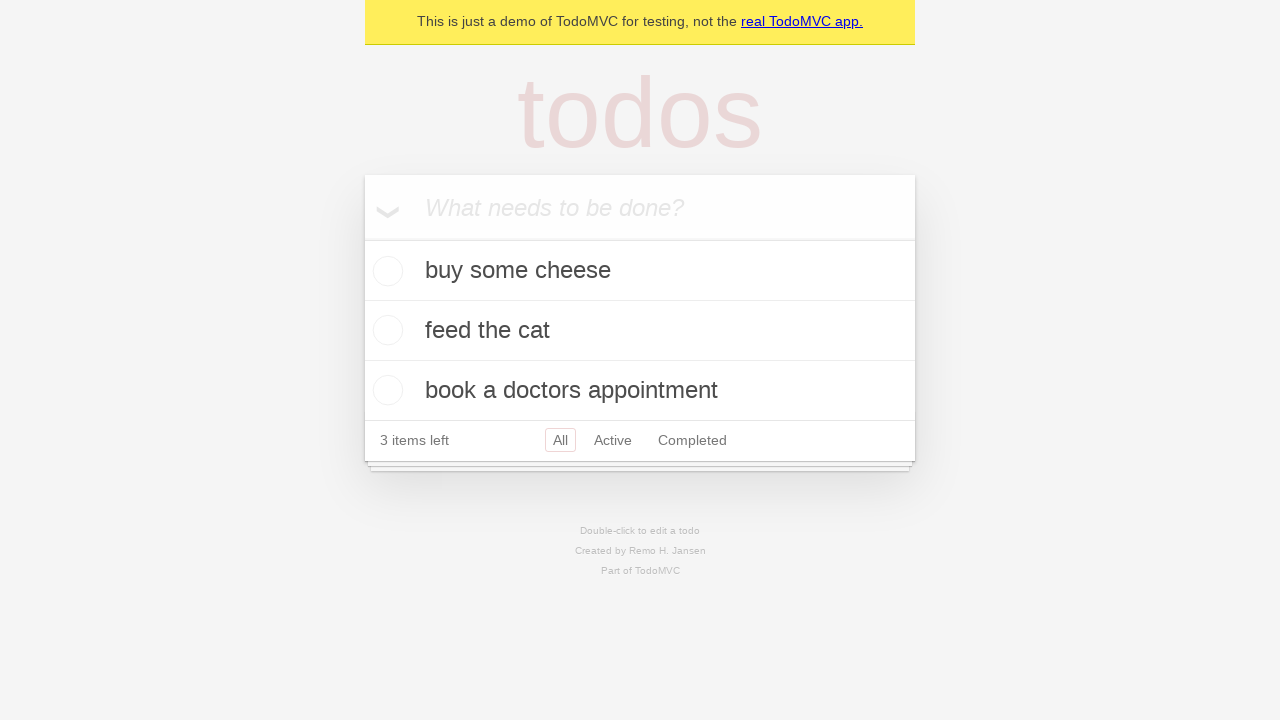

Checked the second todo item as completed at (385, 330) on .todo-list li .toggle >> nth=1
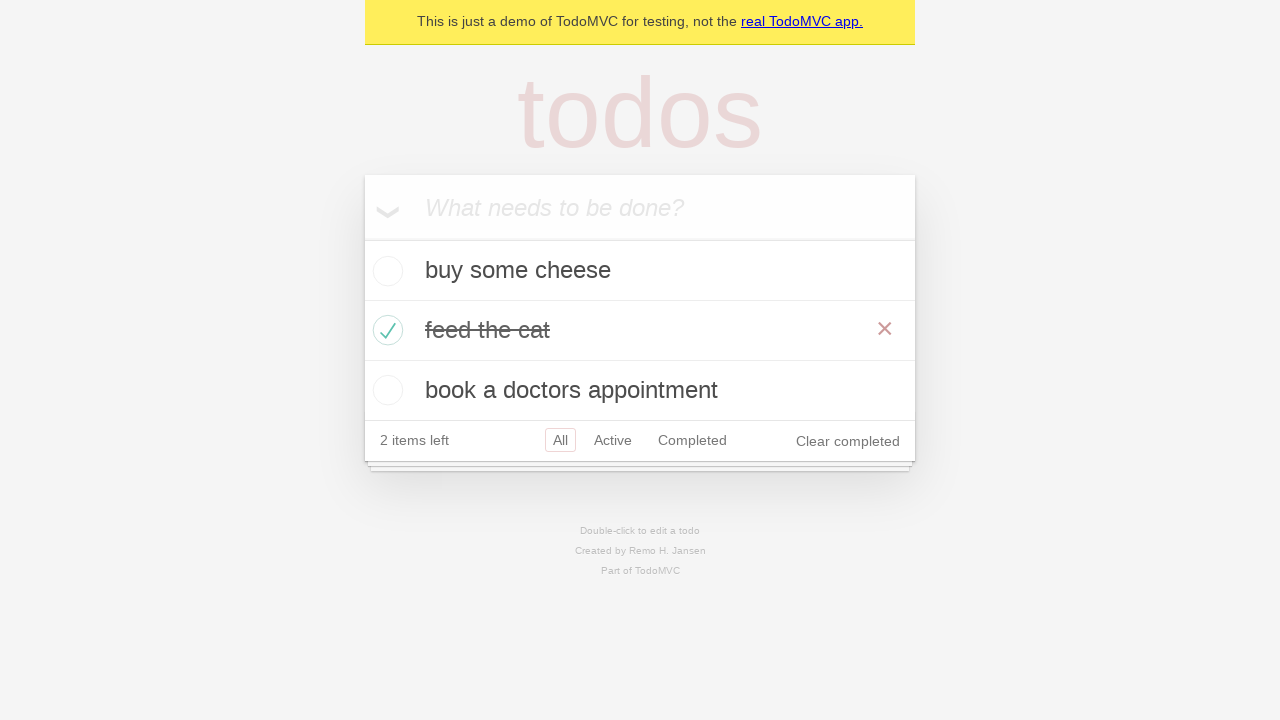

Clicked 'All' filter at (560, 440) on .filters >> text=All
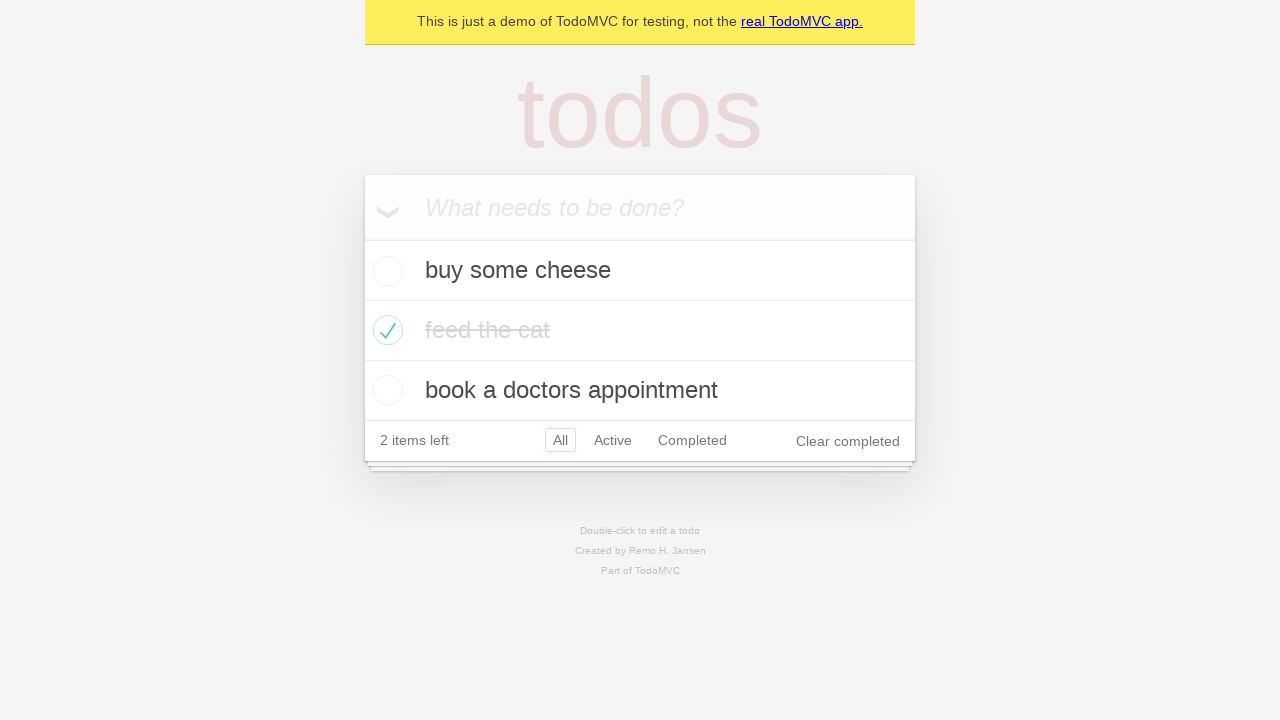

Clicked 'Active' filter at (613, 440) on .filters >> text=Active
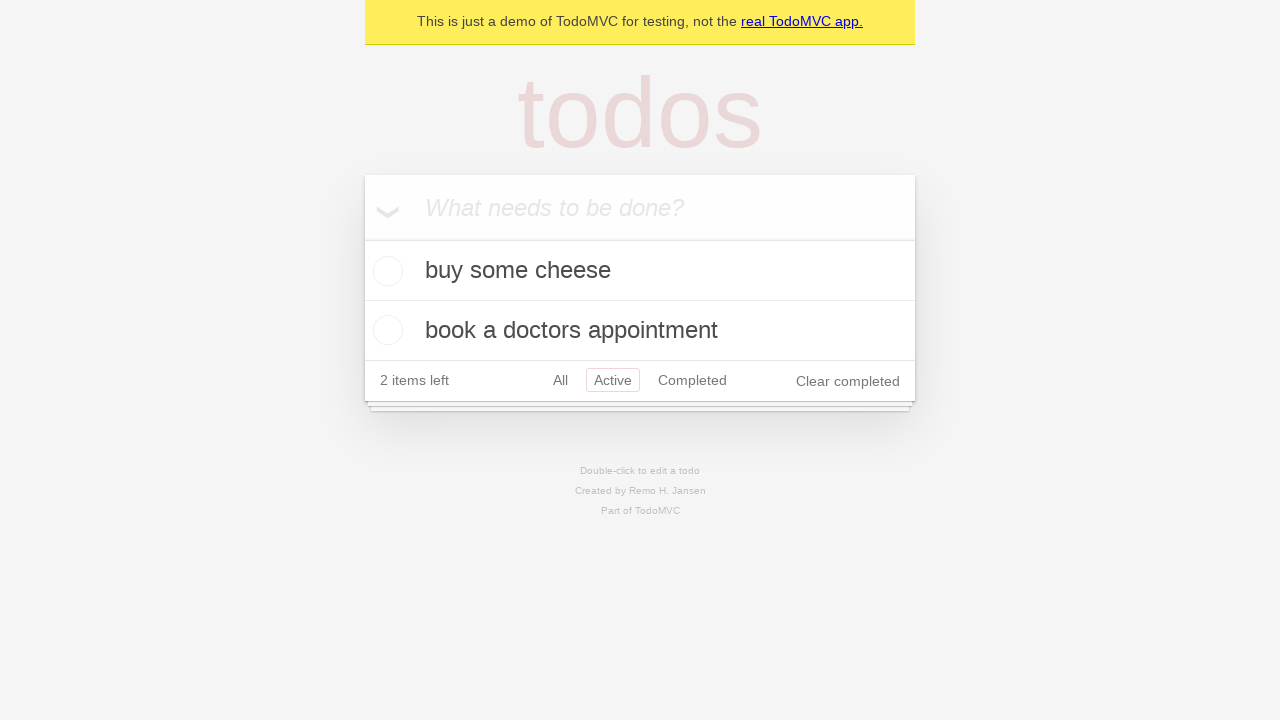

Clicked 'Completed' filter at (692, 380) on .filters >> text=Completed
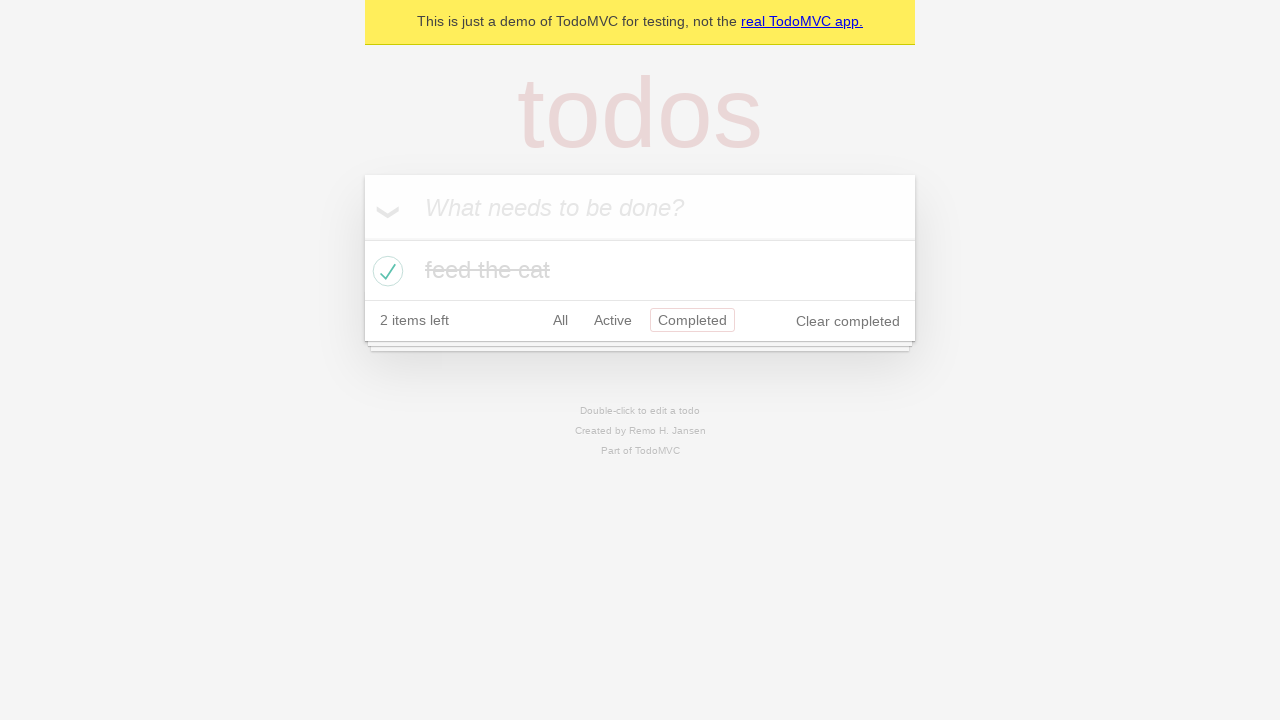

Navigated back to 'Active' filter
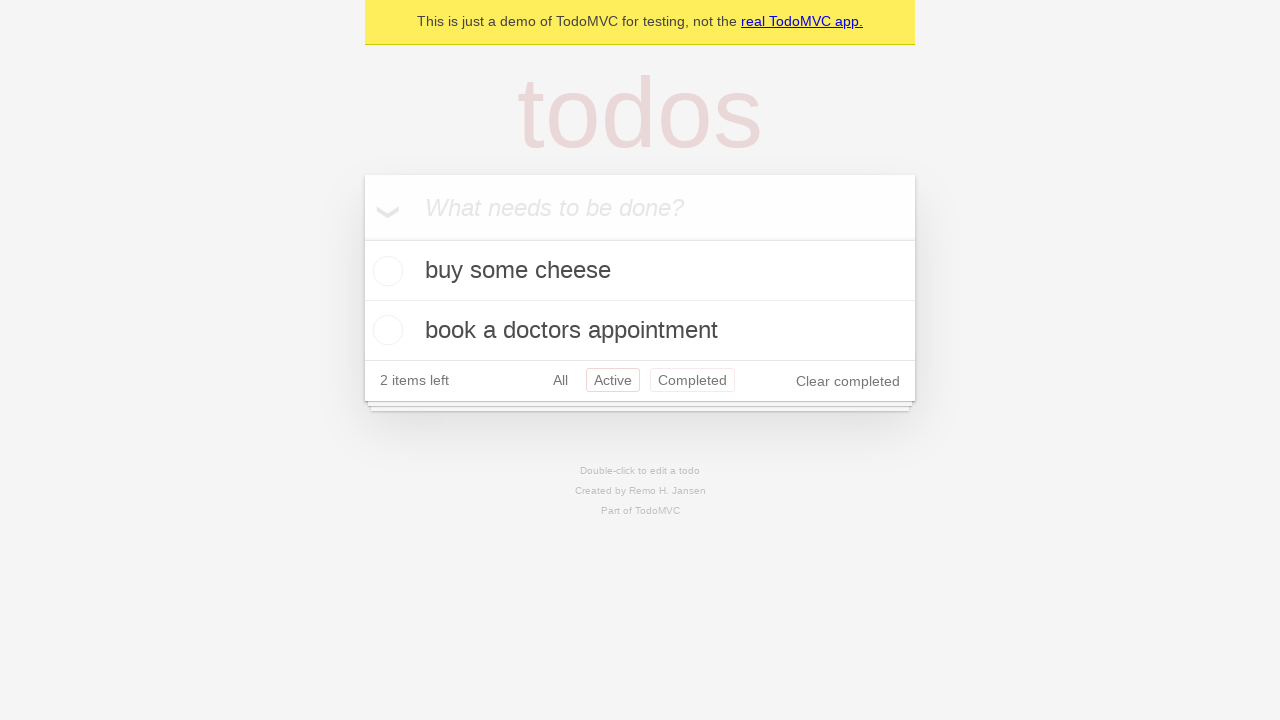

Navigated back to 'All' filter
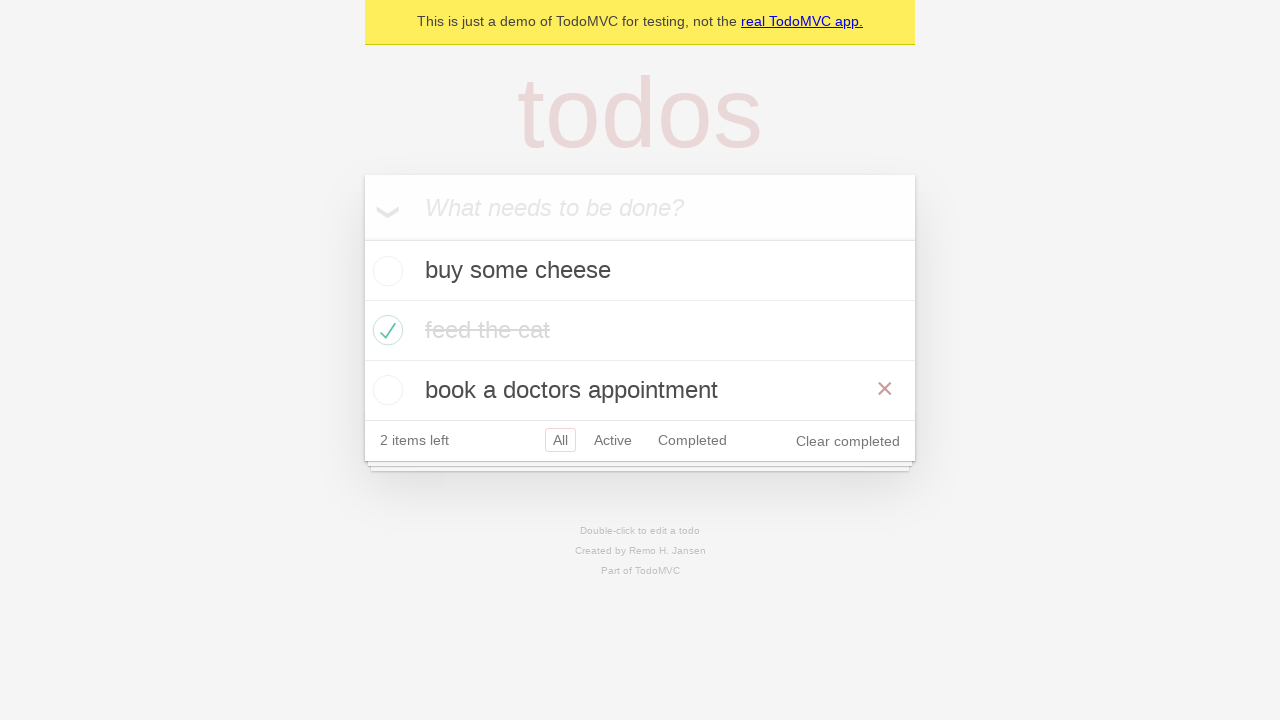

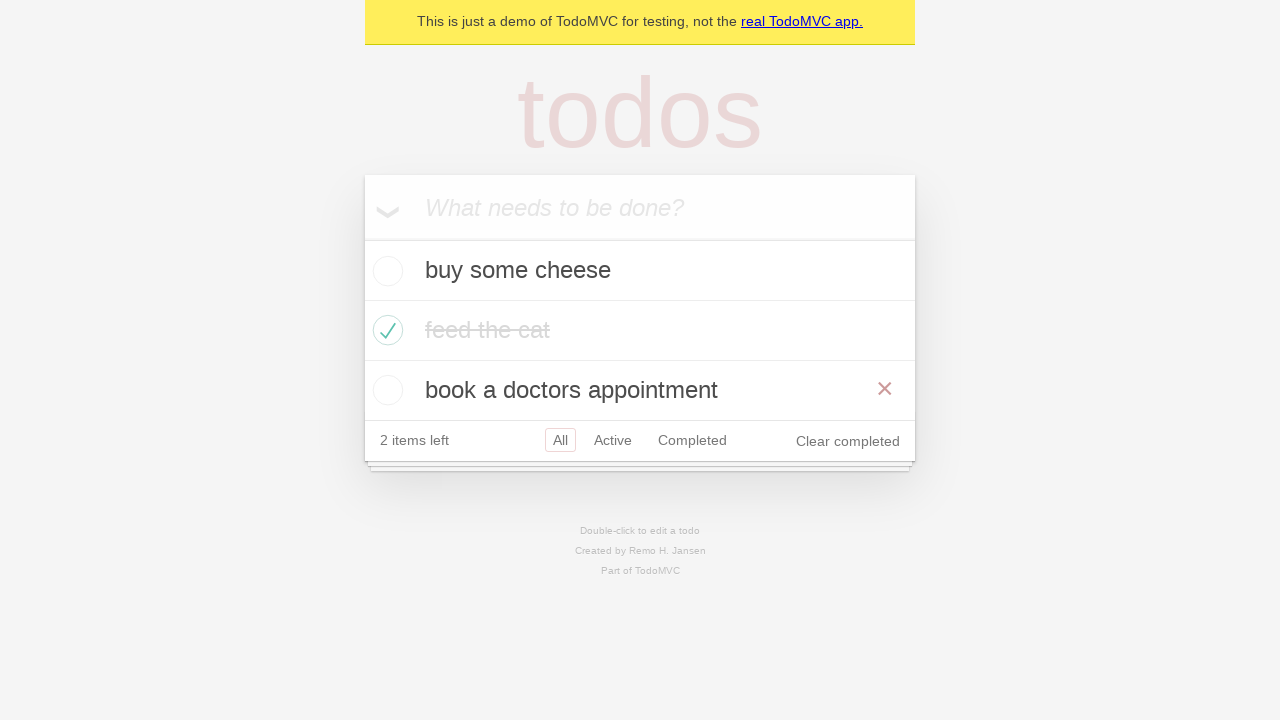